Tests navigation to a page with load delay and waits for a button that appears after the delay

Starting URL: http://uitestingplayground.com

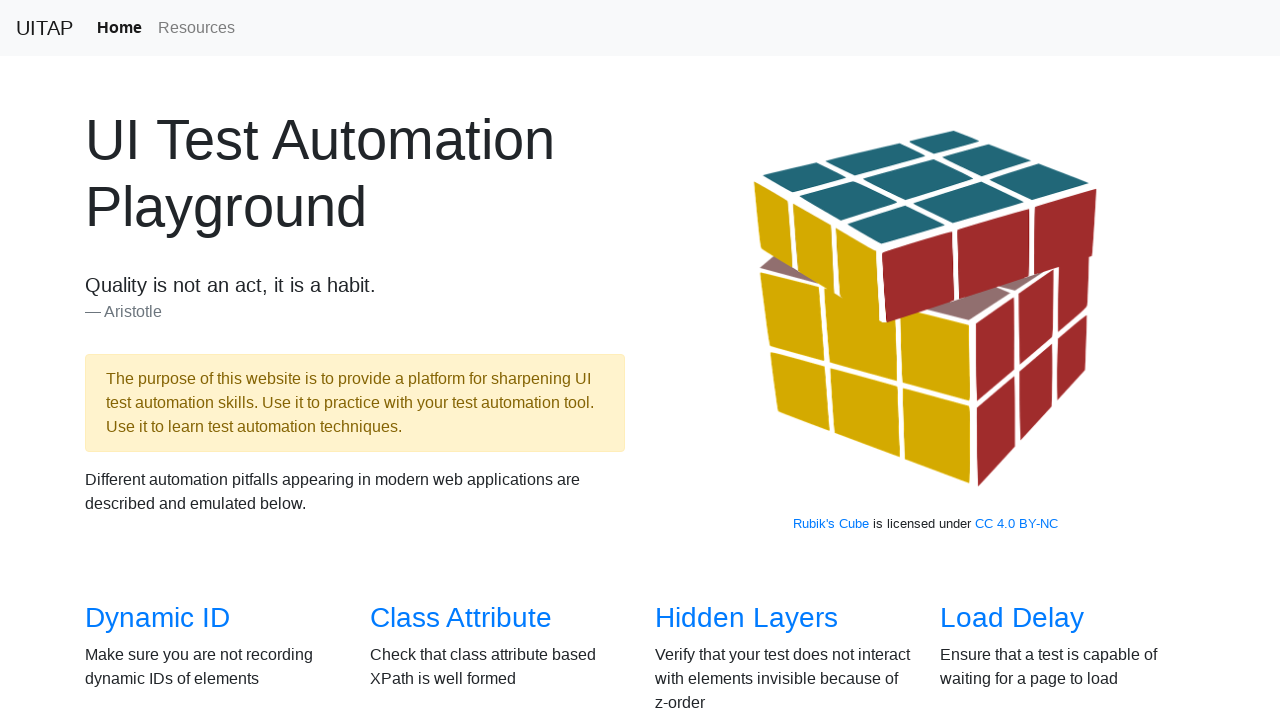

Clicked on Load Delay link at (1012, 618) on internal:role=link[name="Load Delay"i]
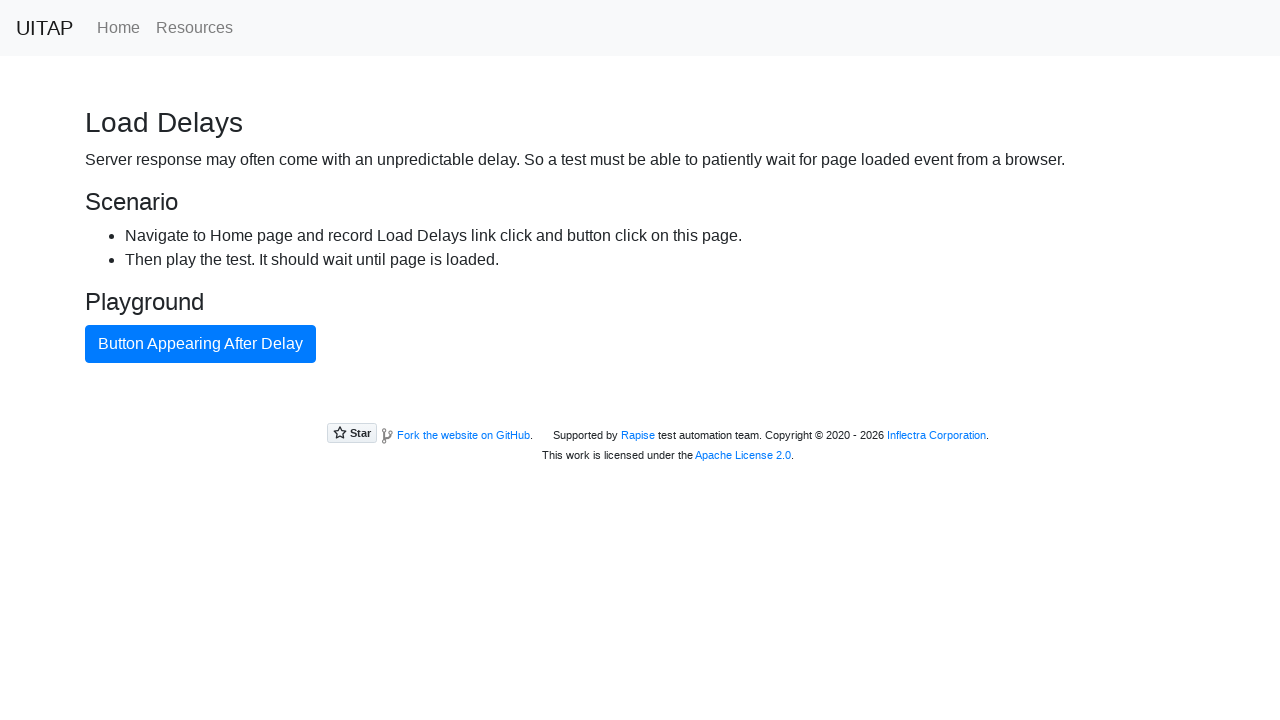

Button Appearing After Delay loaded and became visible
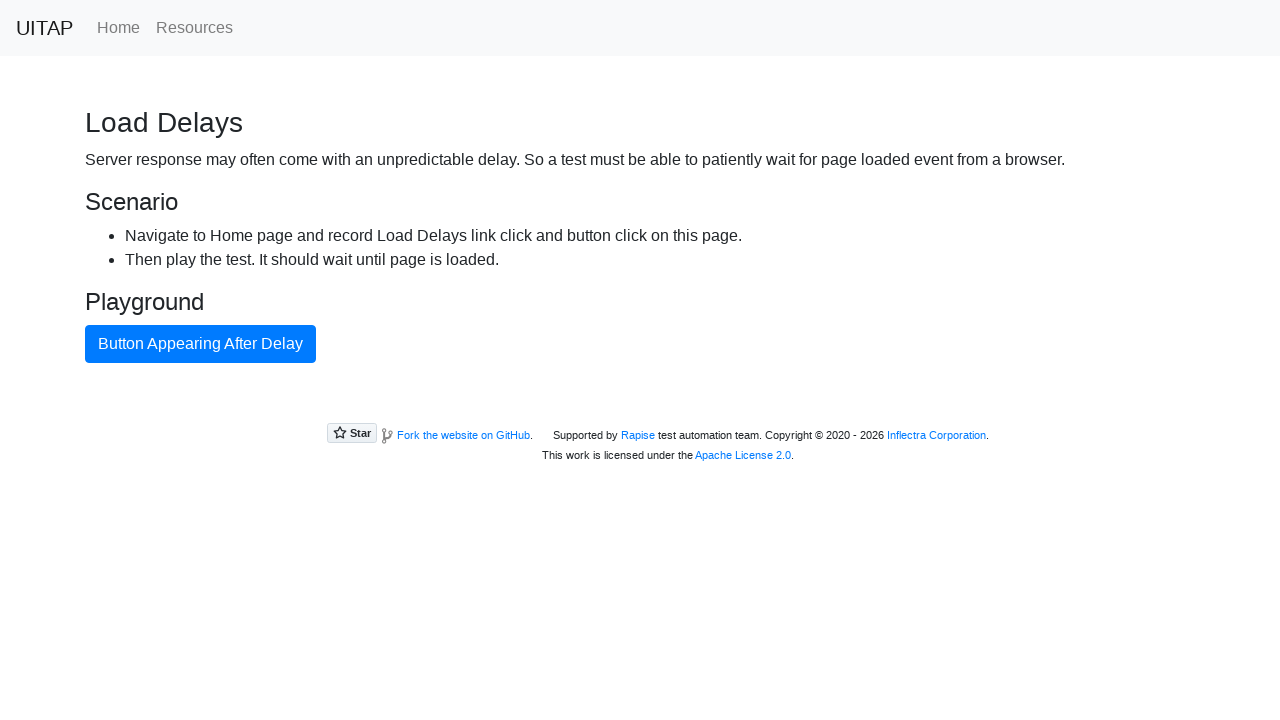

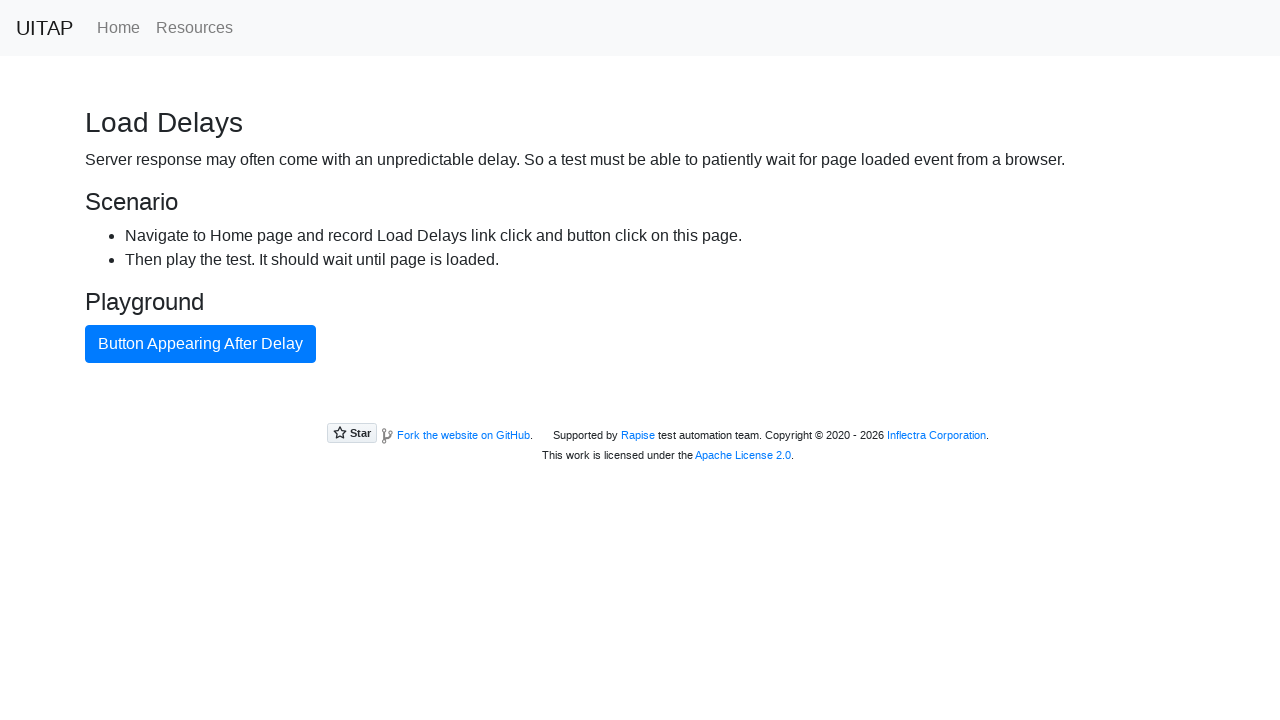